Tests navigation on Playwright documentation site by verifying the homepage title and clicking through to the Installation page

Starting URL: https://playwright.dev

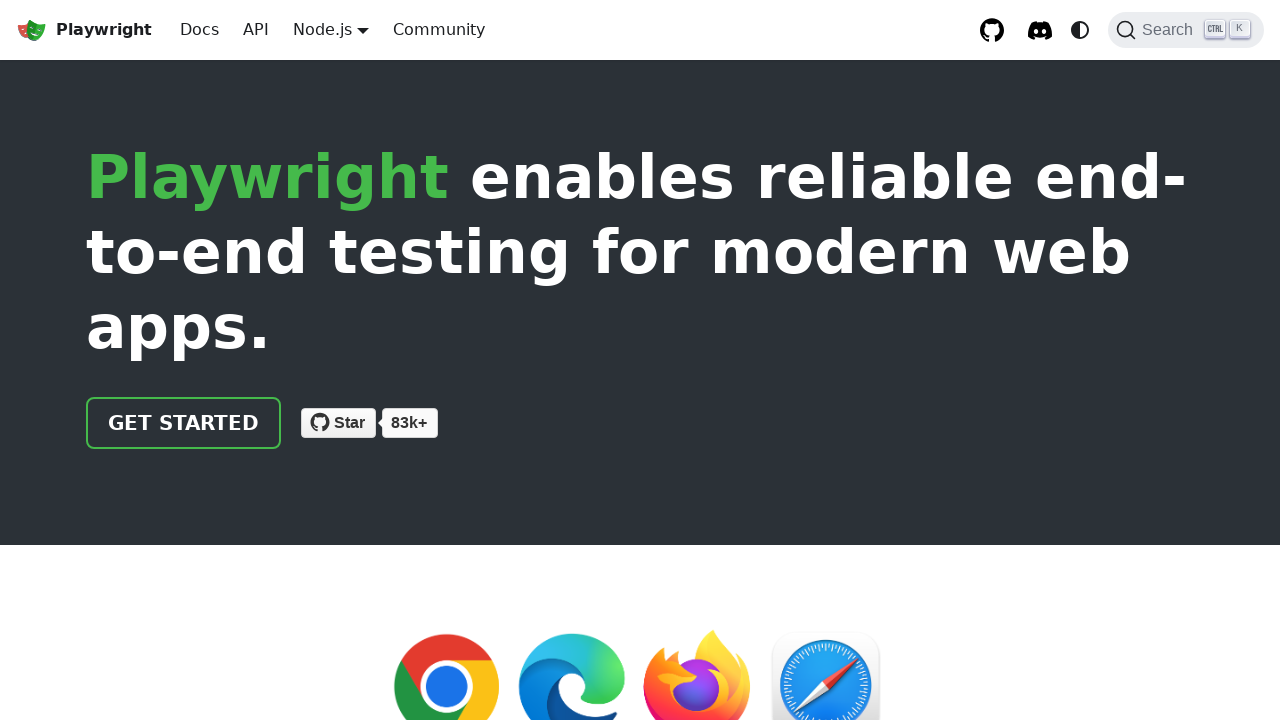

Verified page title contains 'Playwright'
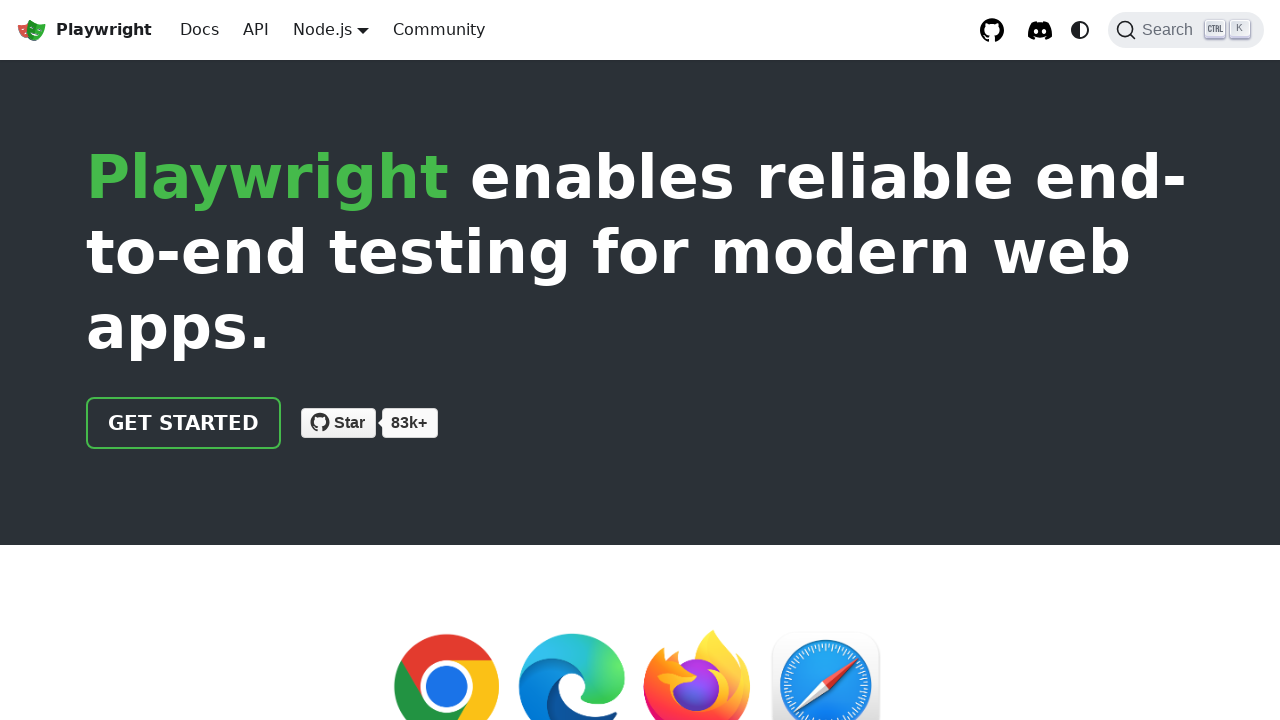

Clicked Get Started/Docs link in header at (184, 423) on xpath=//html/body/div/div[2]/header/div/div/a
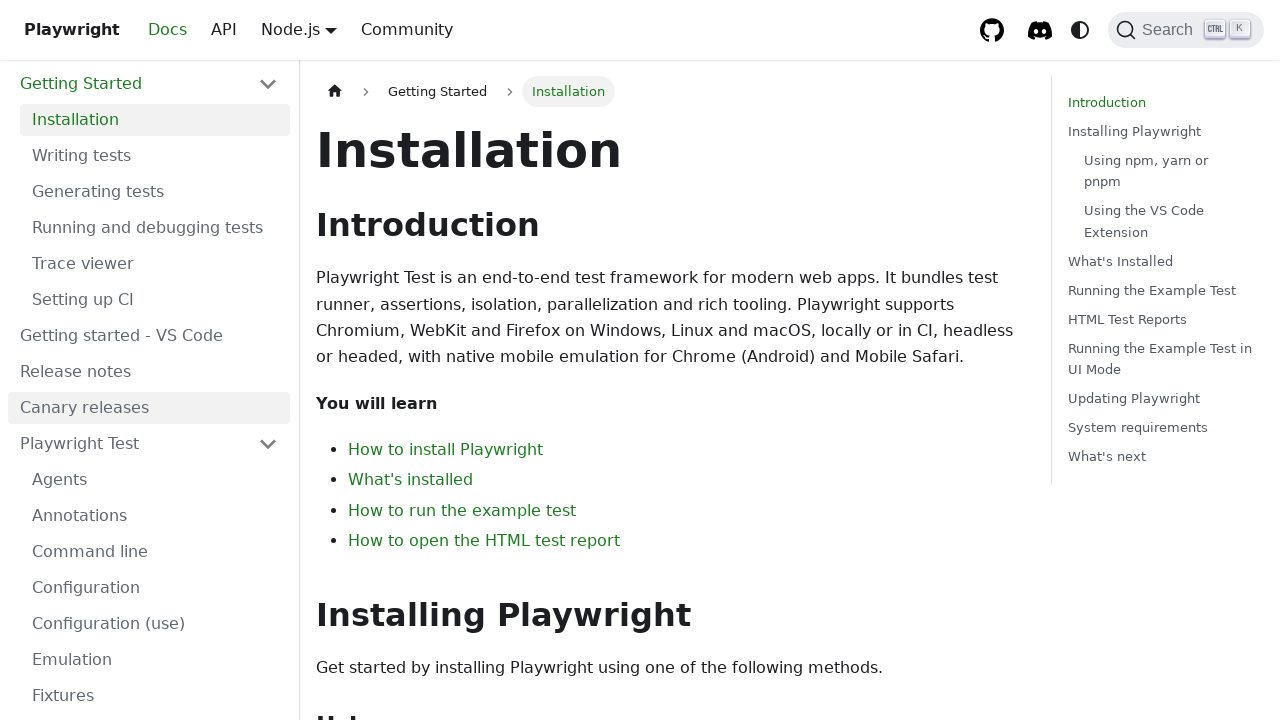

Verified navigation to Installation page
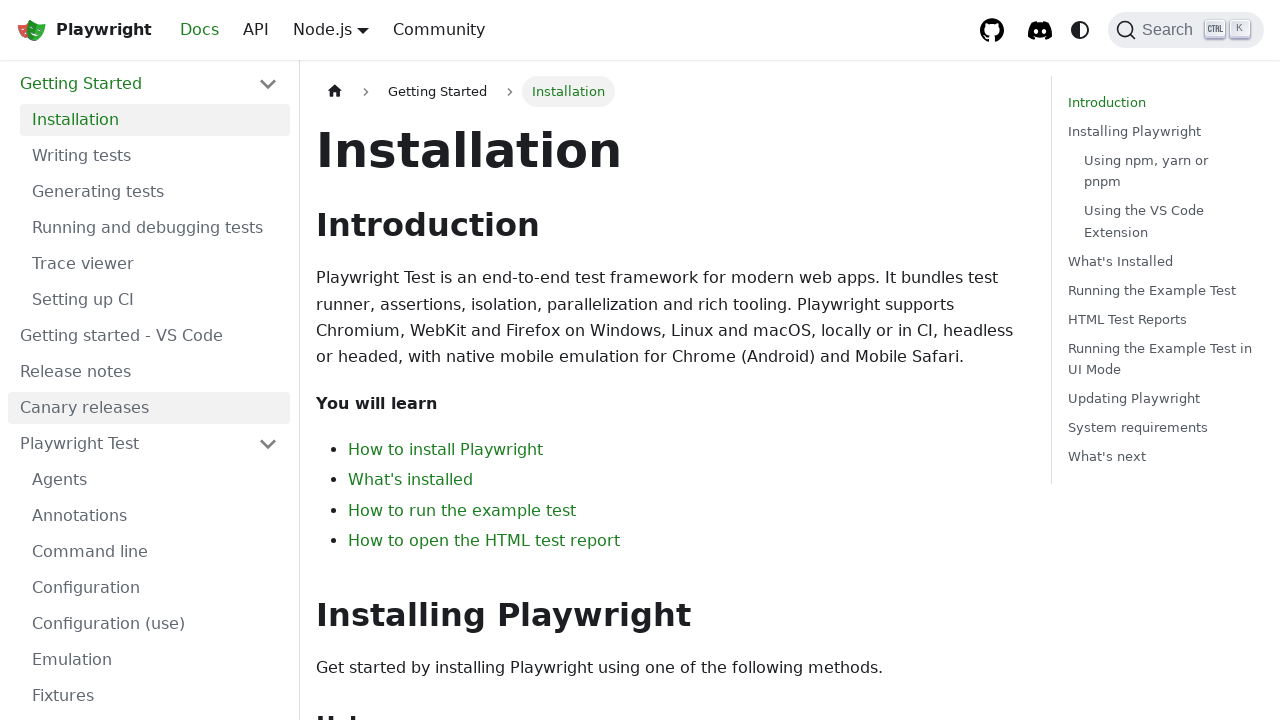

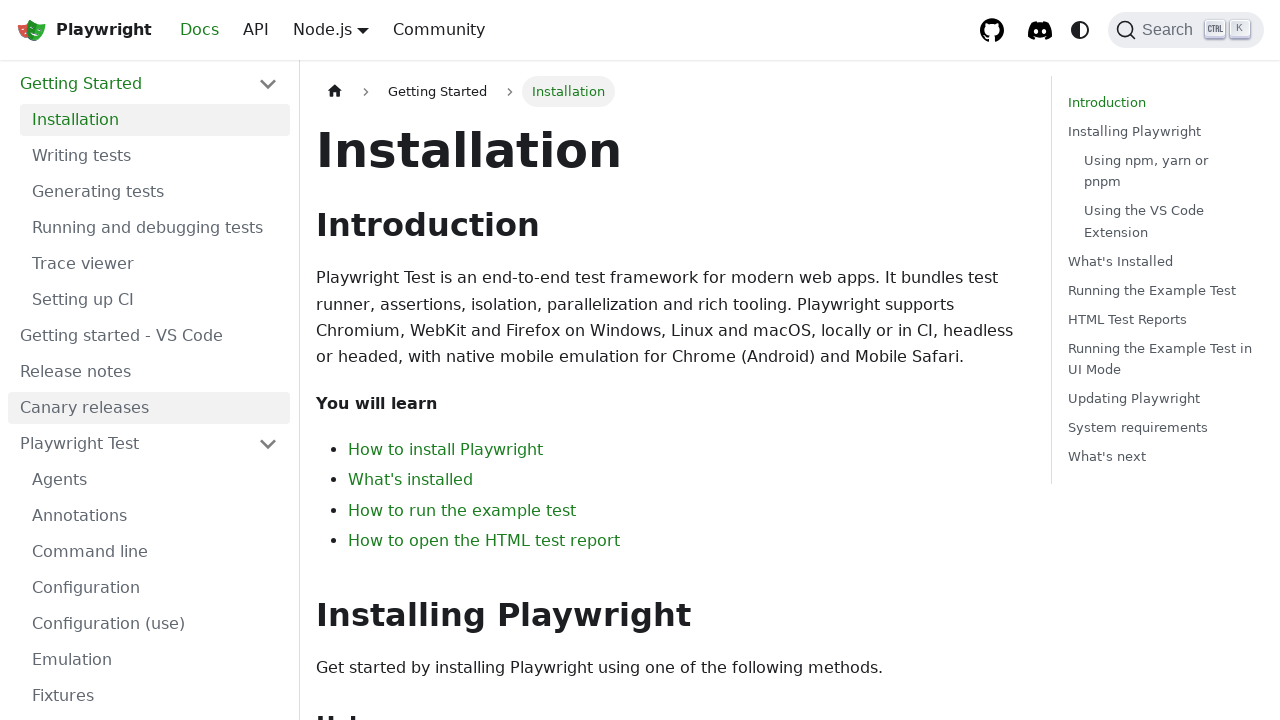